Tests date dropdown selection by selecting December 1st, 1933 from year, month, and day dropdown menus and verifying the selections are correctly applied.

Starting URL: https://practice.cydeo.com/dropdown

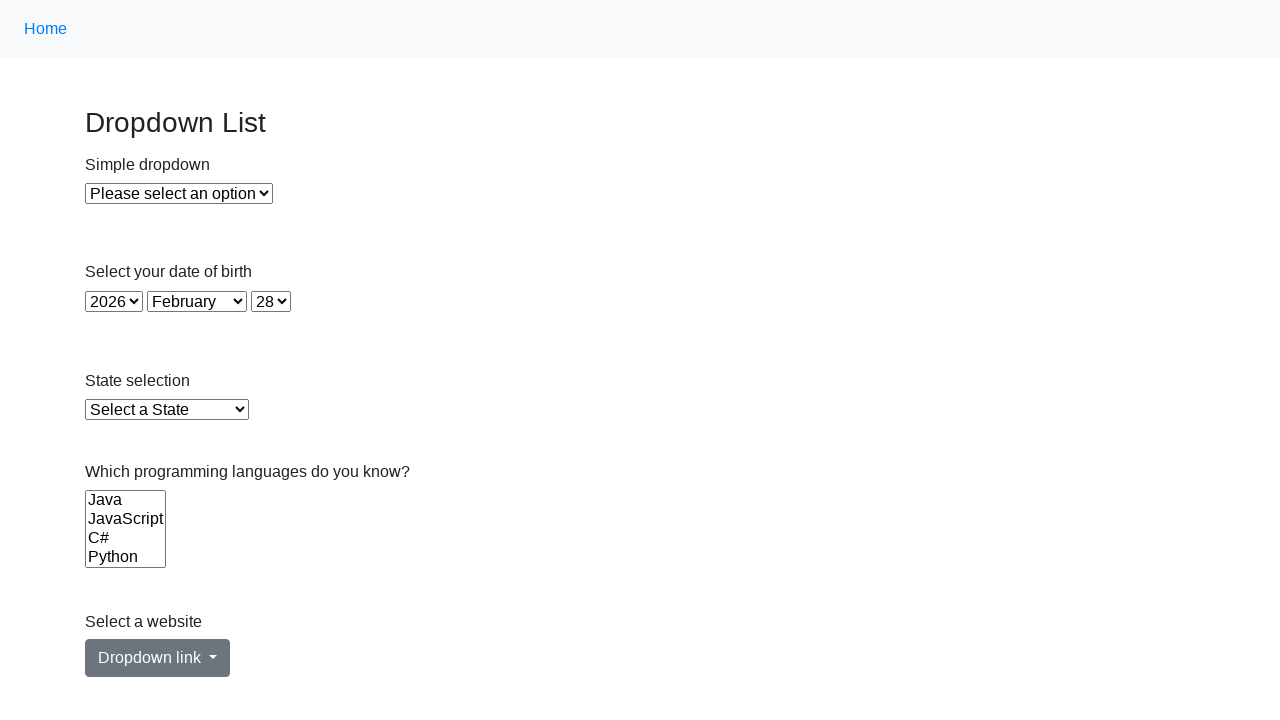

Selected year 1933 from year dropdown using visible text on select#year
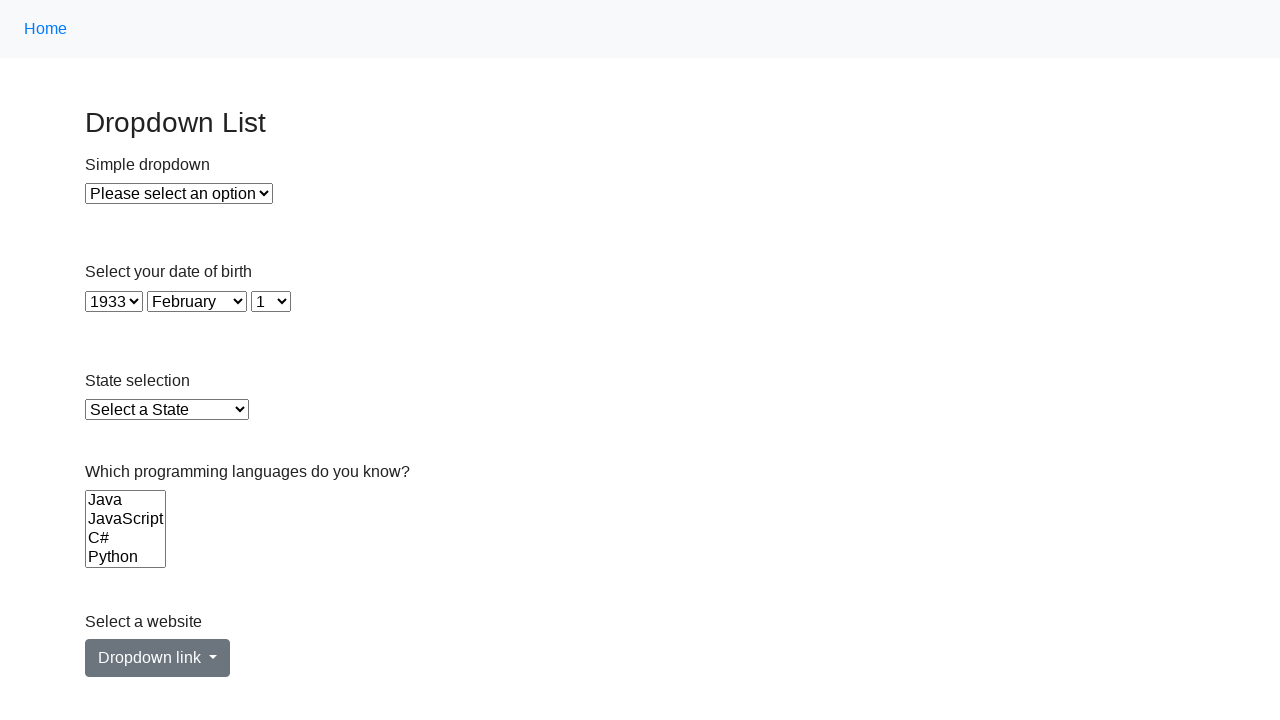

Selected month December (value 11) from month dropdown on select#month
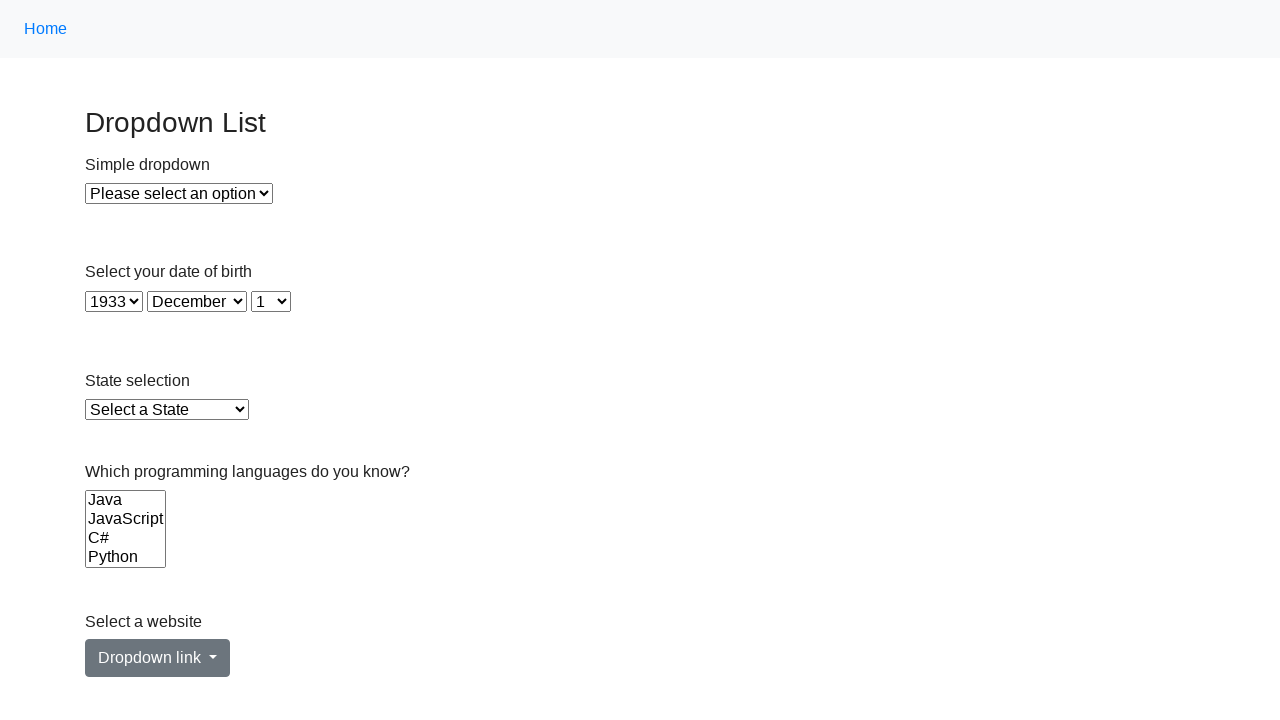

Selected day 1 from day dropdown using index 0 on select#day
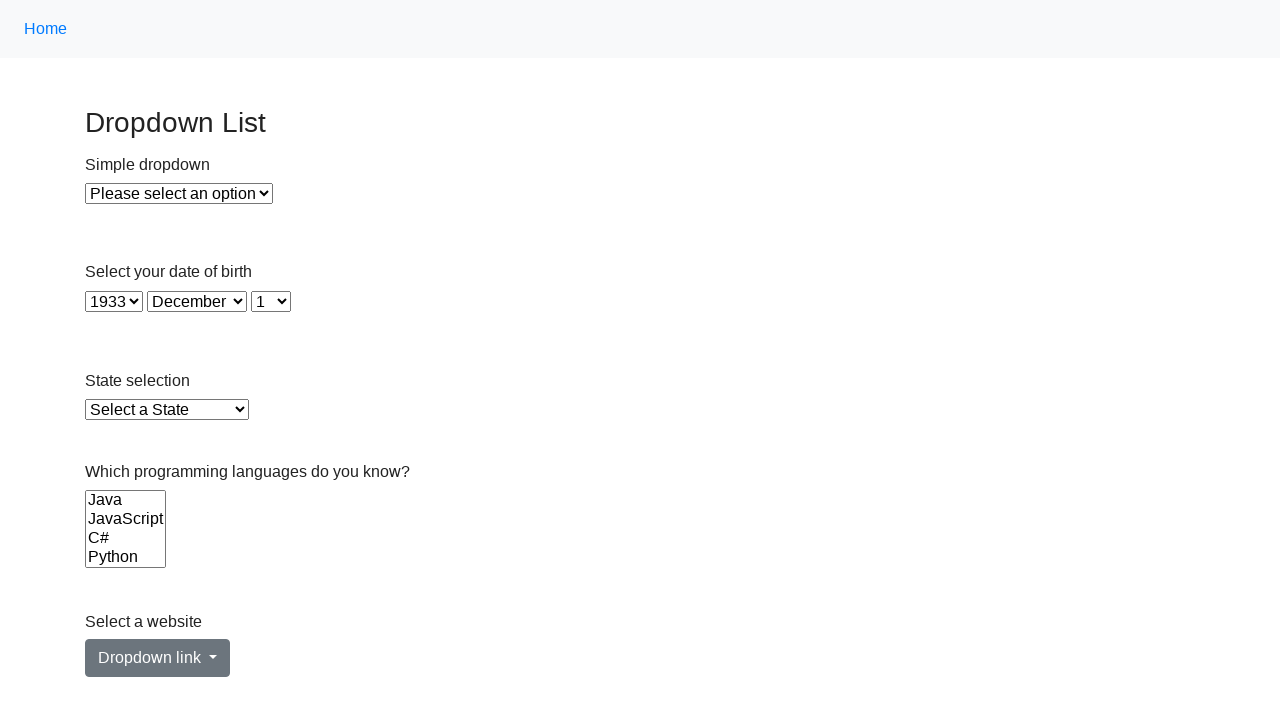

Retrieved selected year value for verification
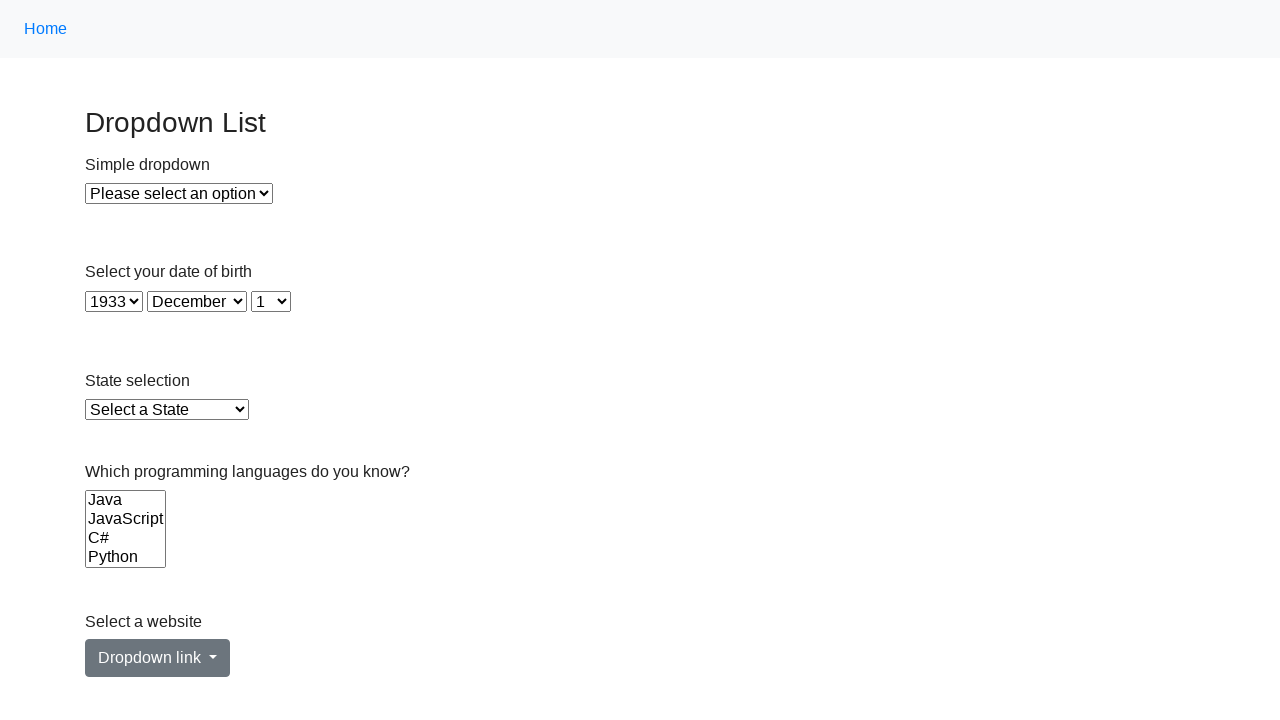

Retrieved selected month text for verification
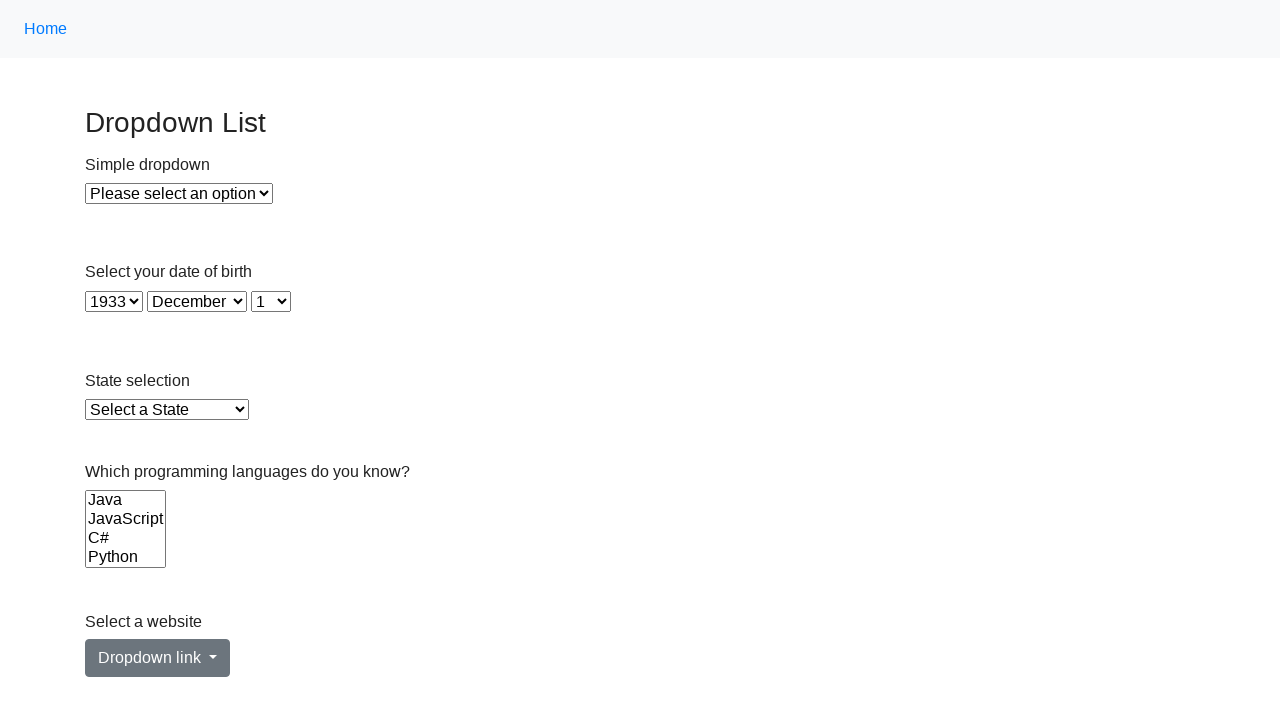

Retrieved selected day text for verification
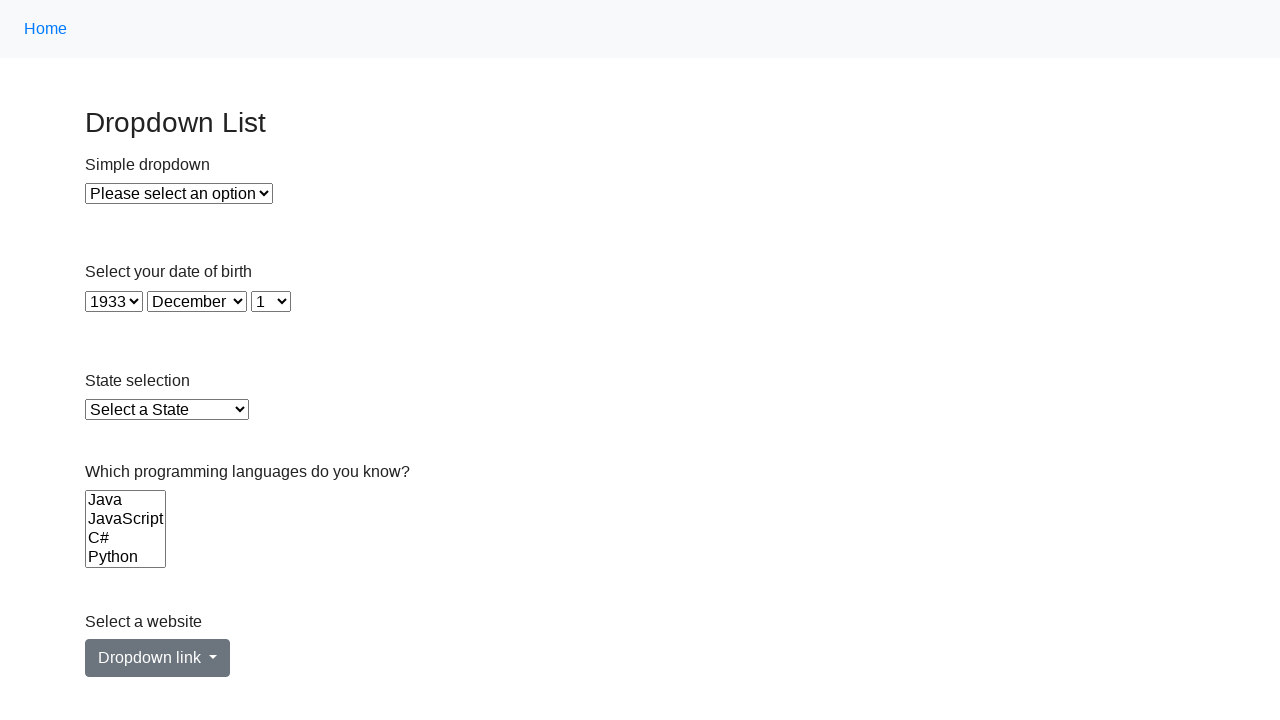

Verified year selection is 1933
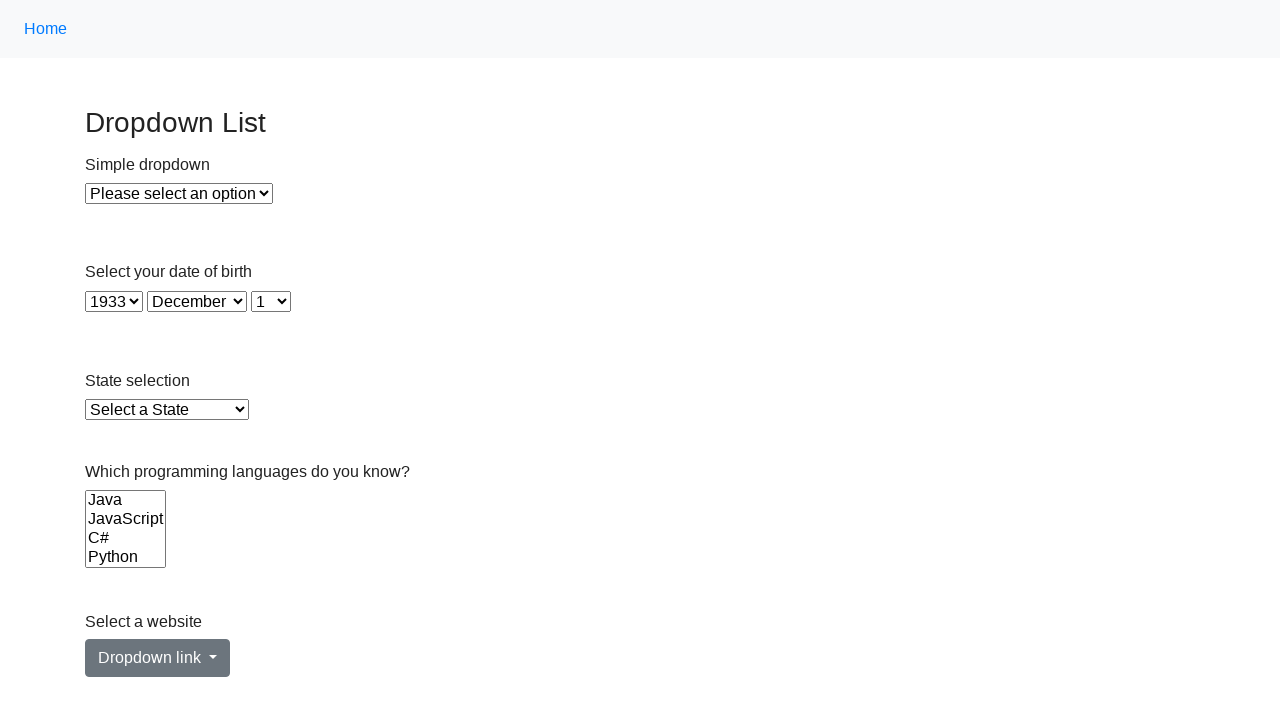

Verified month selection is December
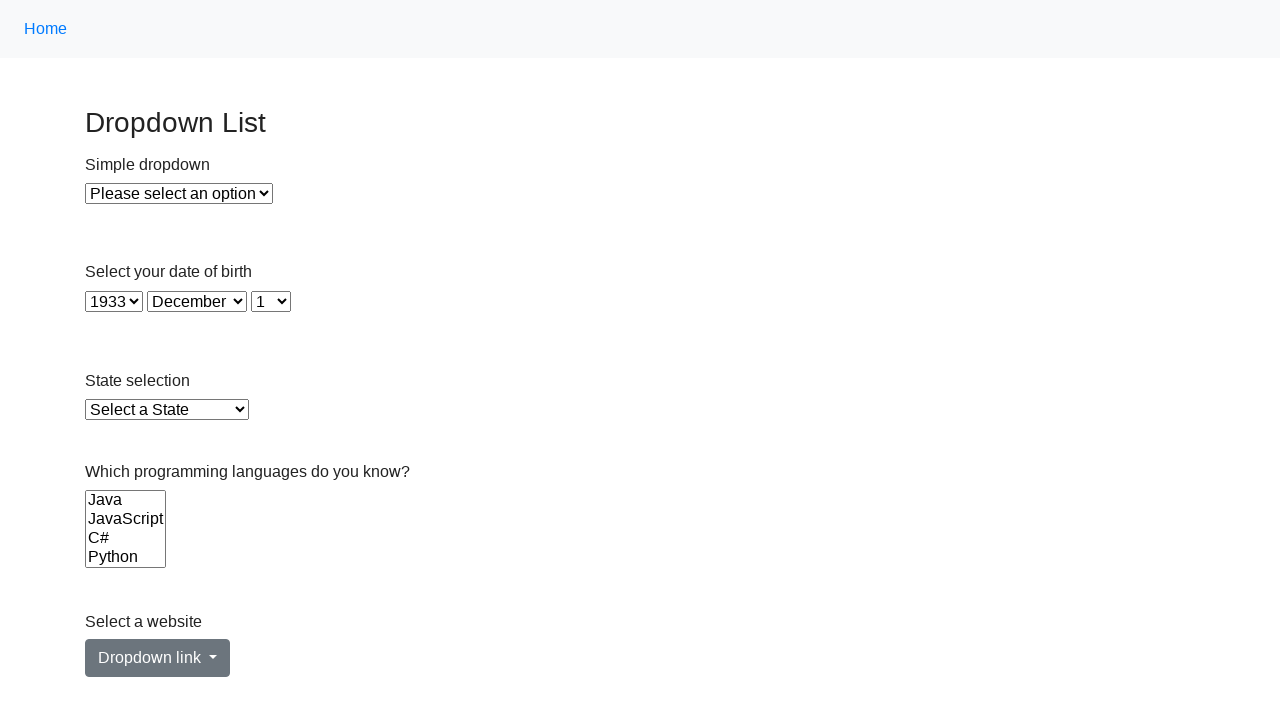

Verified day selection is 1
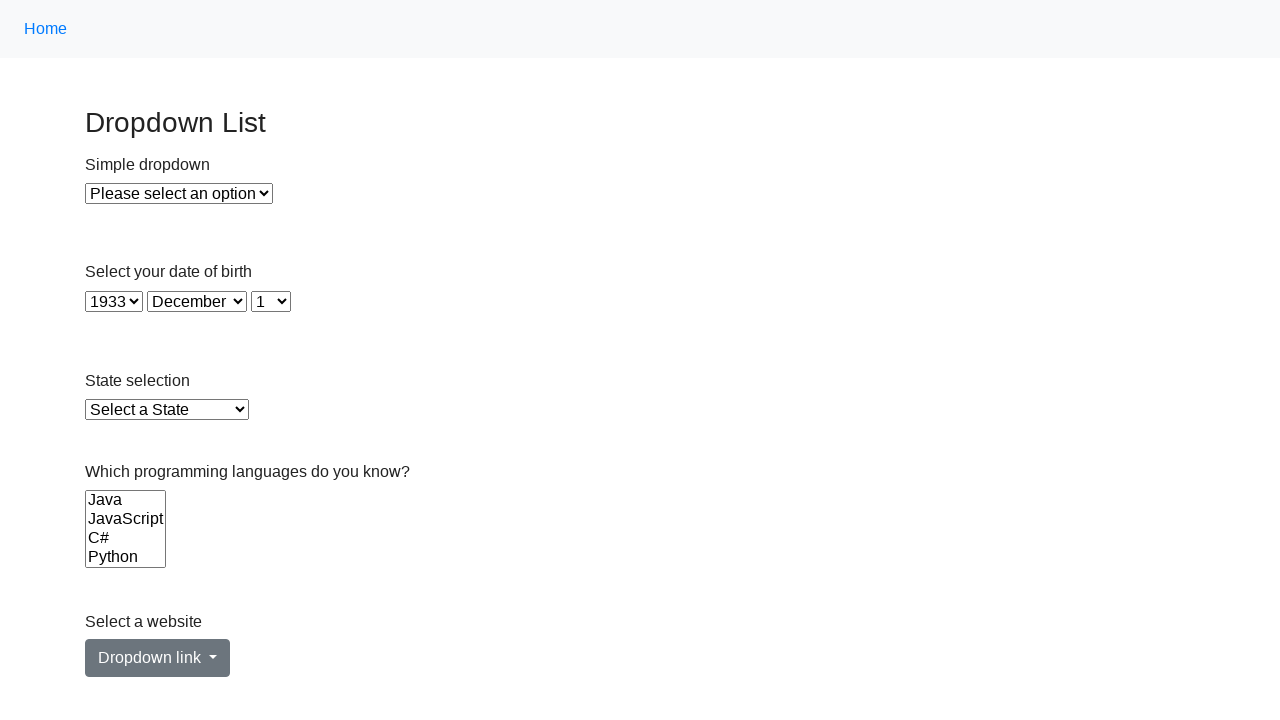

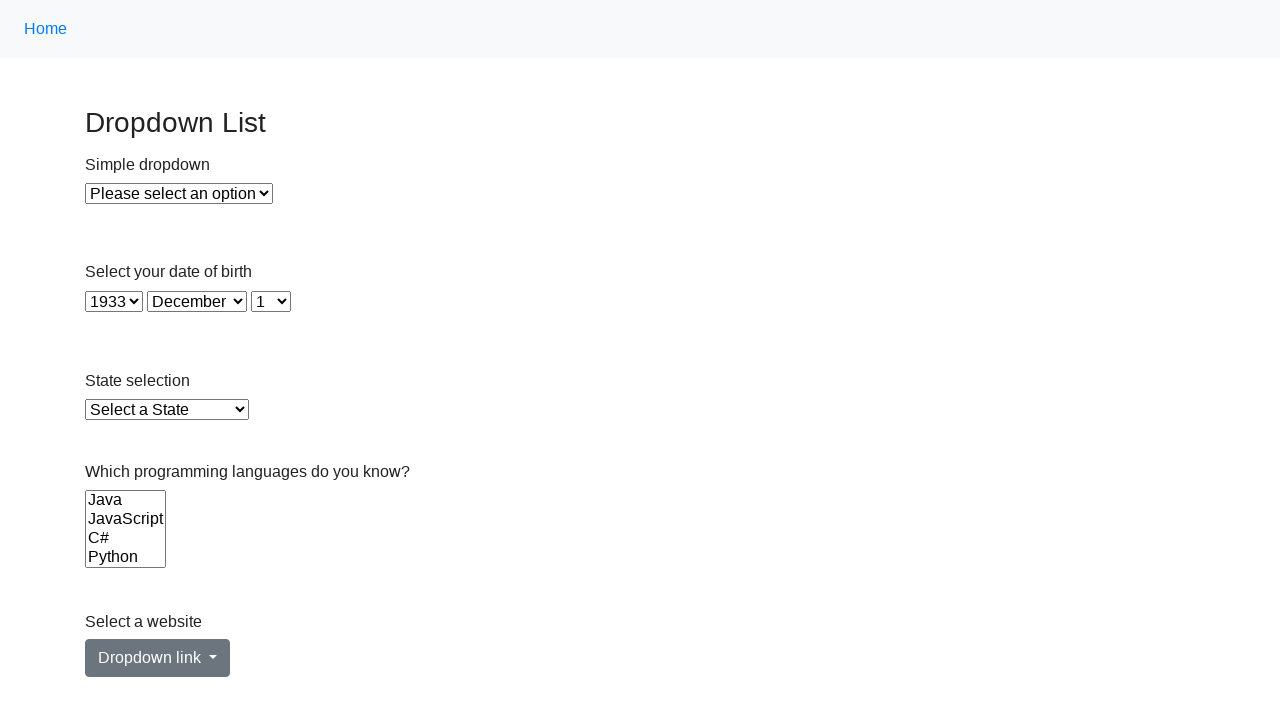